Tests browser navigation functionality by clicking an "explore more" button, navigating back to the original page, then navigating forward to return to the clicked page.

Starting URL: https://www.hdfc.com

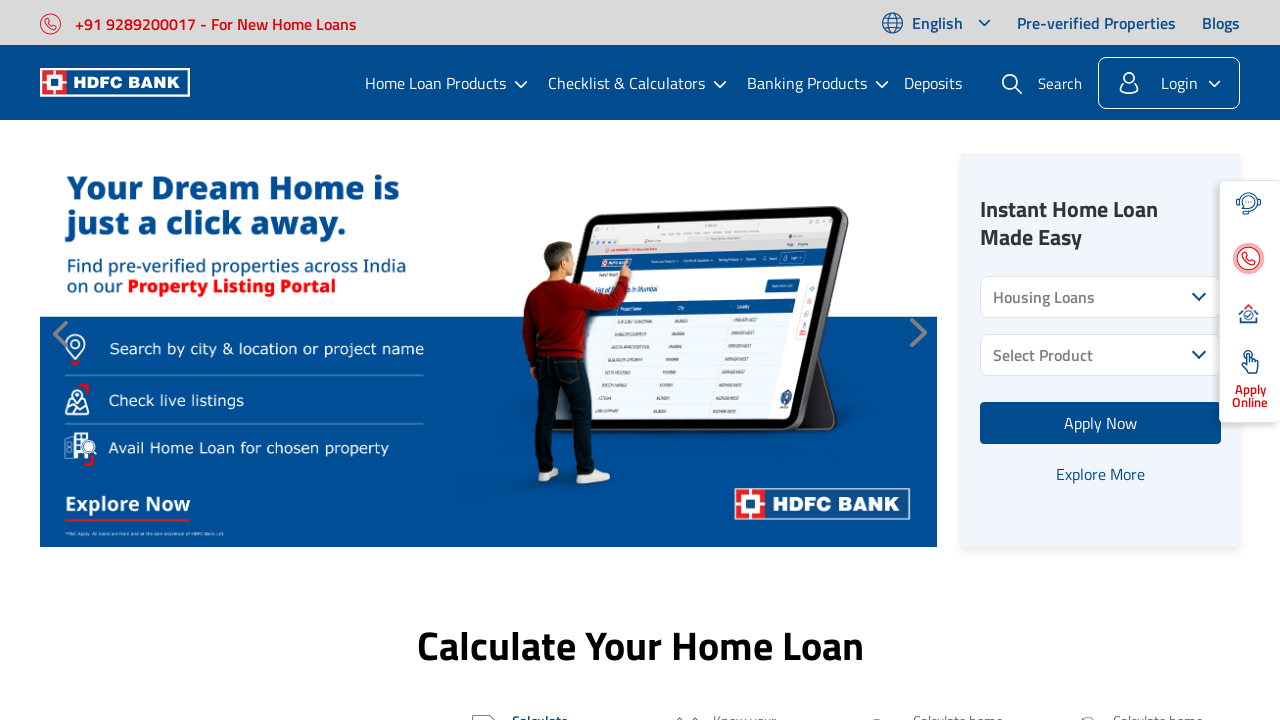

Clicked the 'explore more' button at (1101, 474) on #explore-more-btn
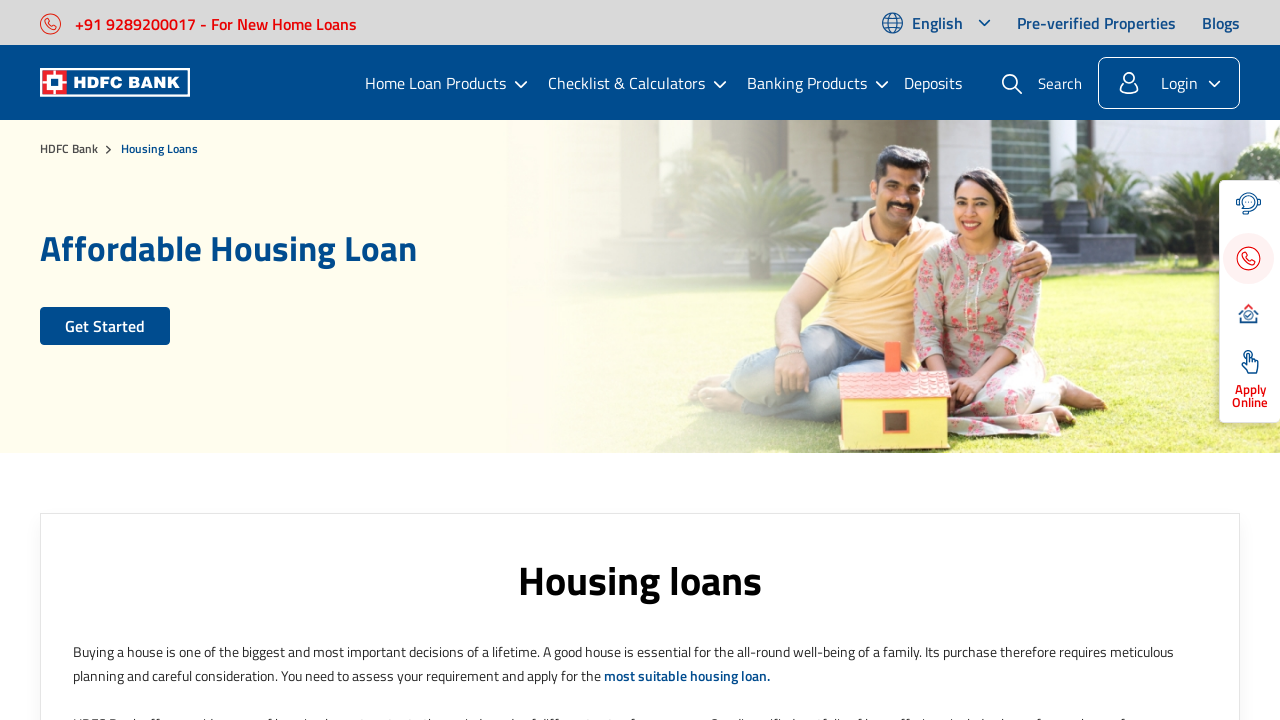

Waited for page to load after clicking explore more button
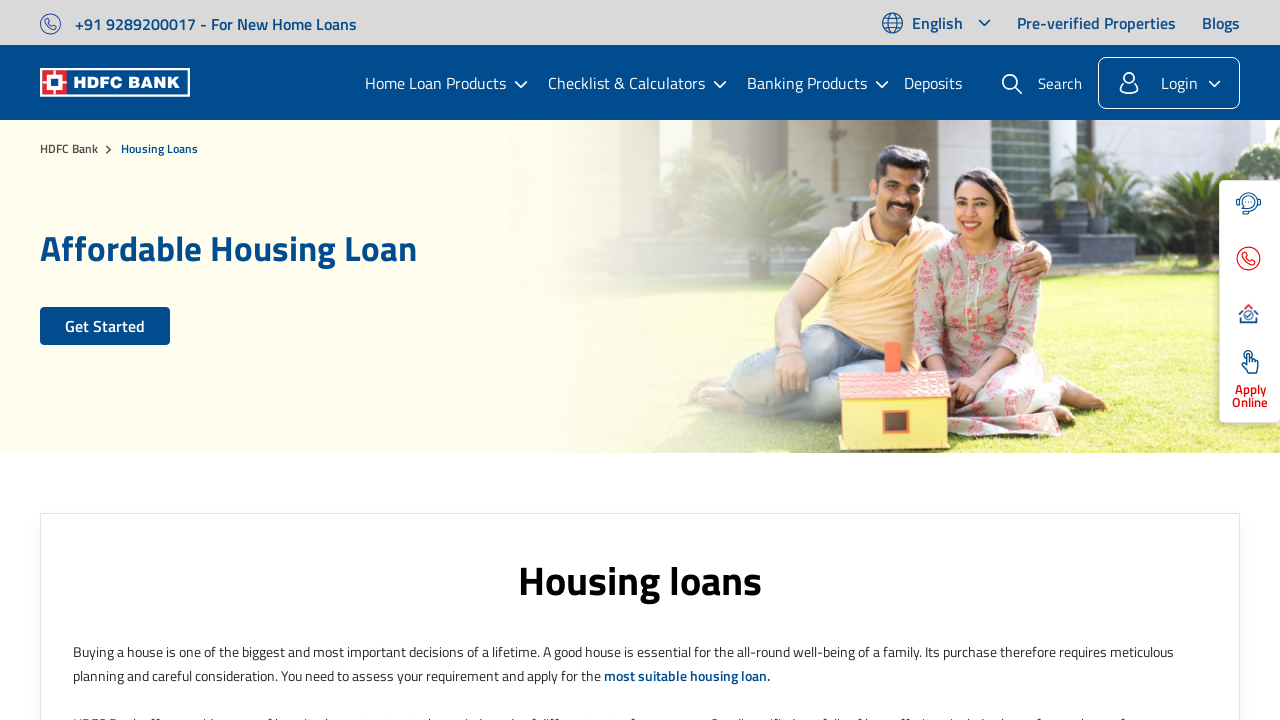

Navigated back to the original HDFC homepage
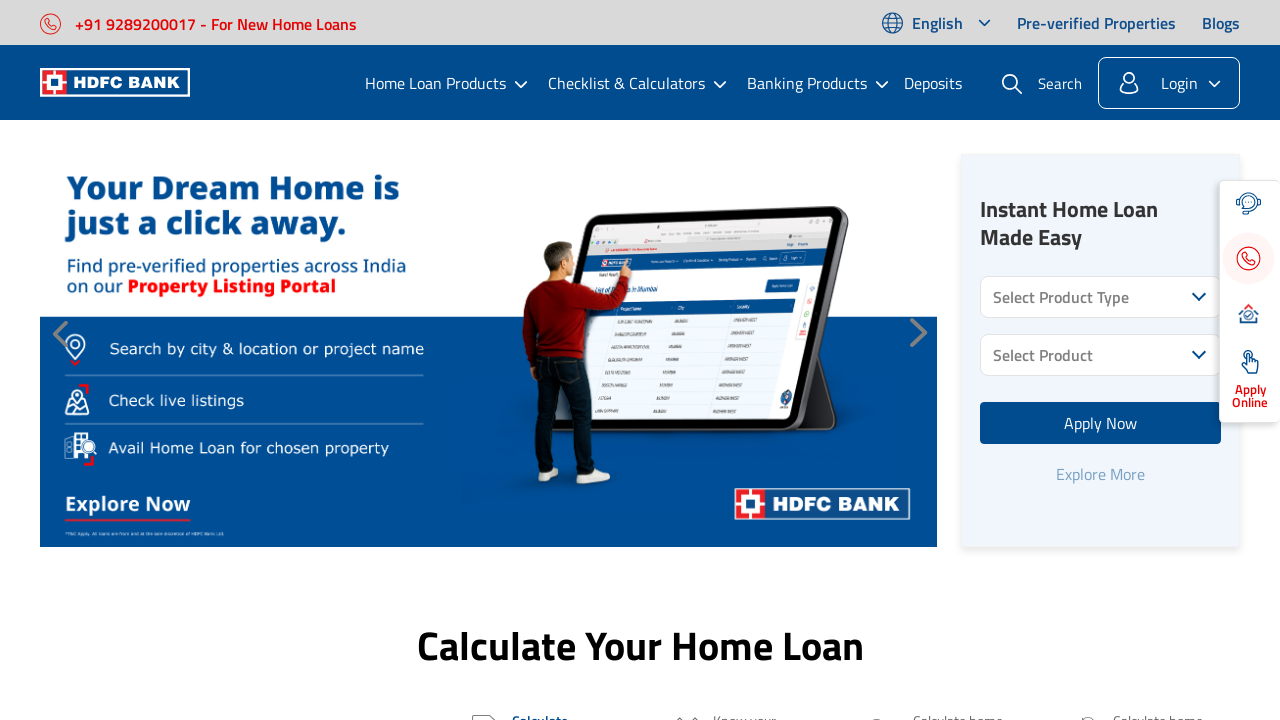

Waited for original page to load after navigating back
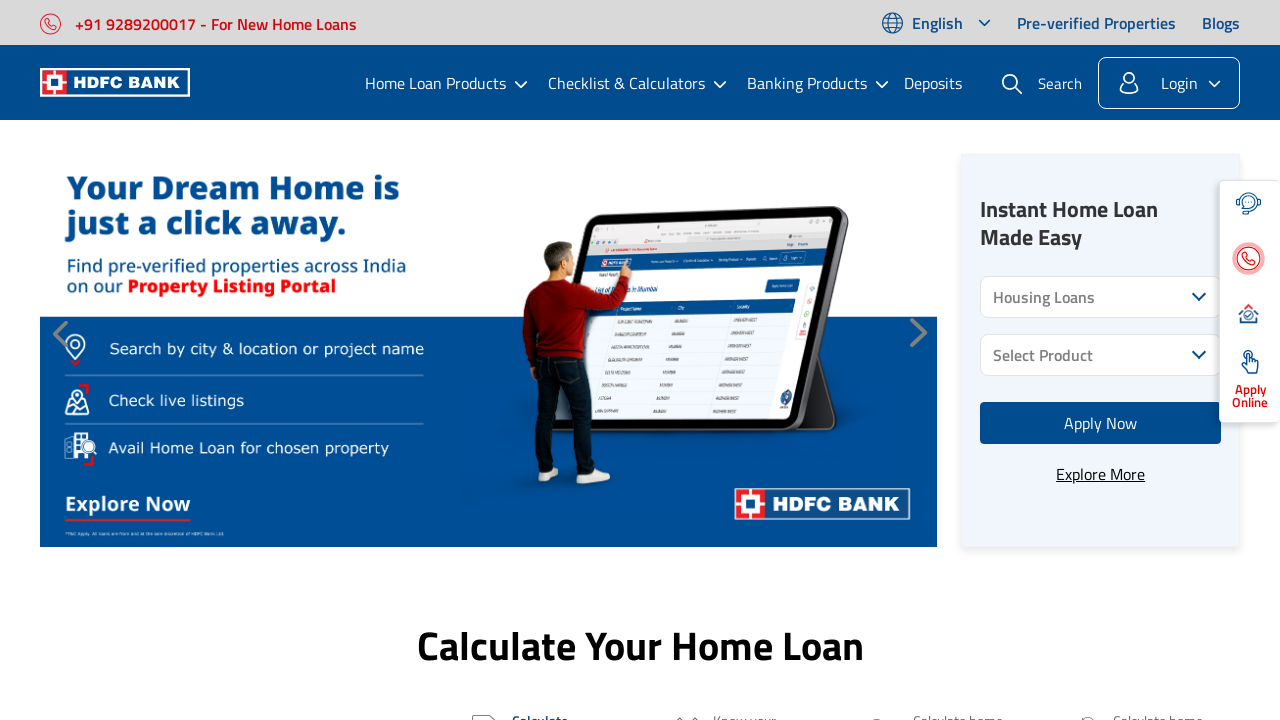

Navigated forward to return to the previously clicked page
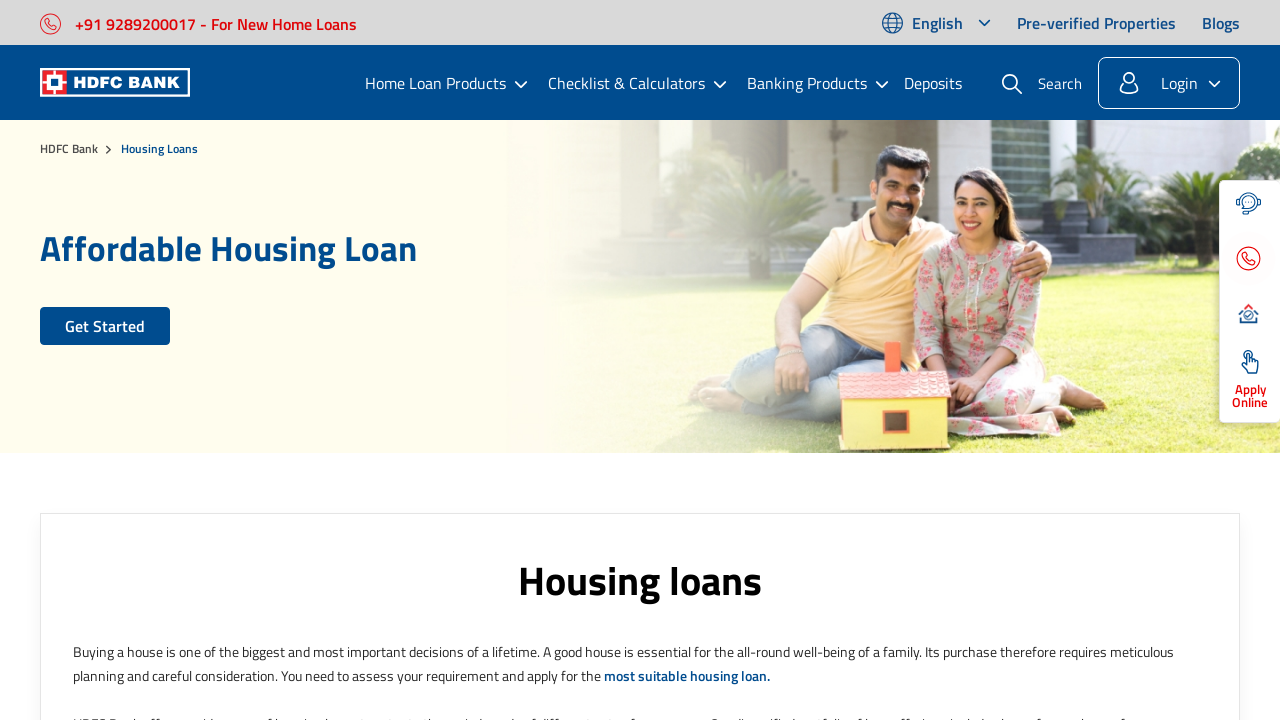

Waited for page to load after navigating forward
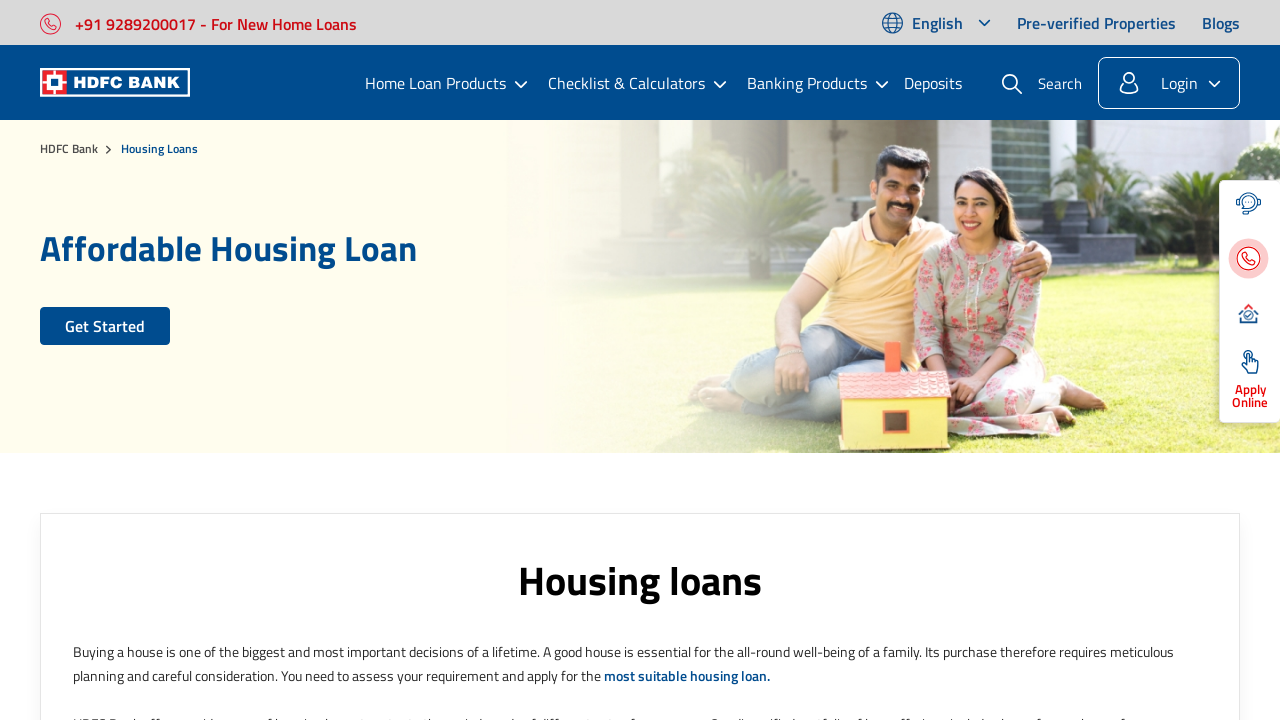

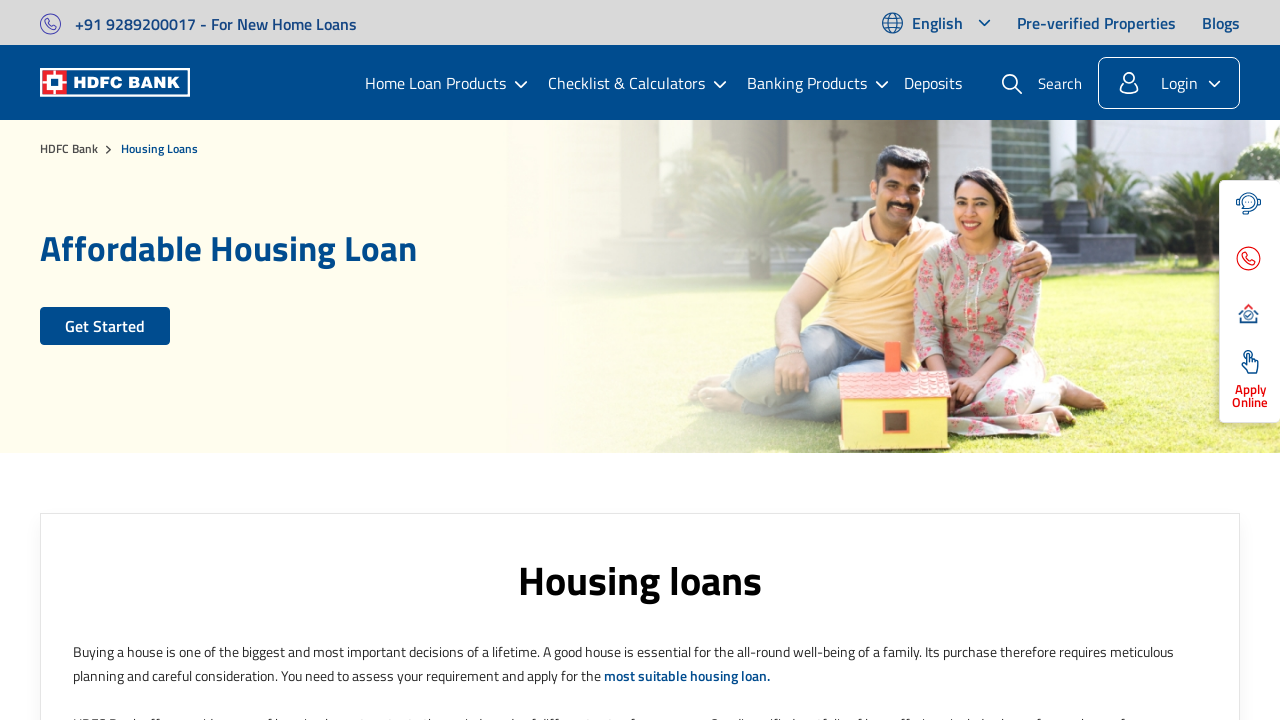